Tests a signup form by validating language dropdown options, filling in user details (name, organization, email), accepting terms, and clicking the Get Started button to submit the registration form.

Starting URL: https://jt-dev.azurewebsites.net/#/SignUp

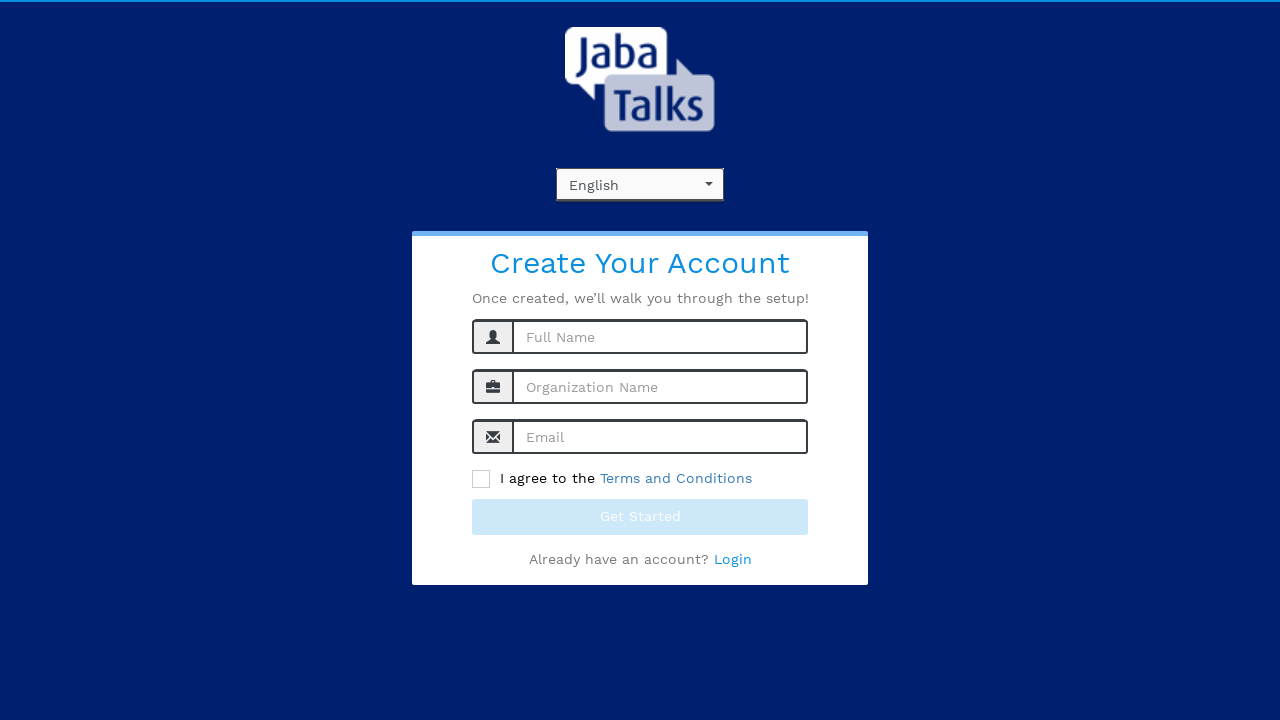

Waited for language dropdown with English option to load
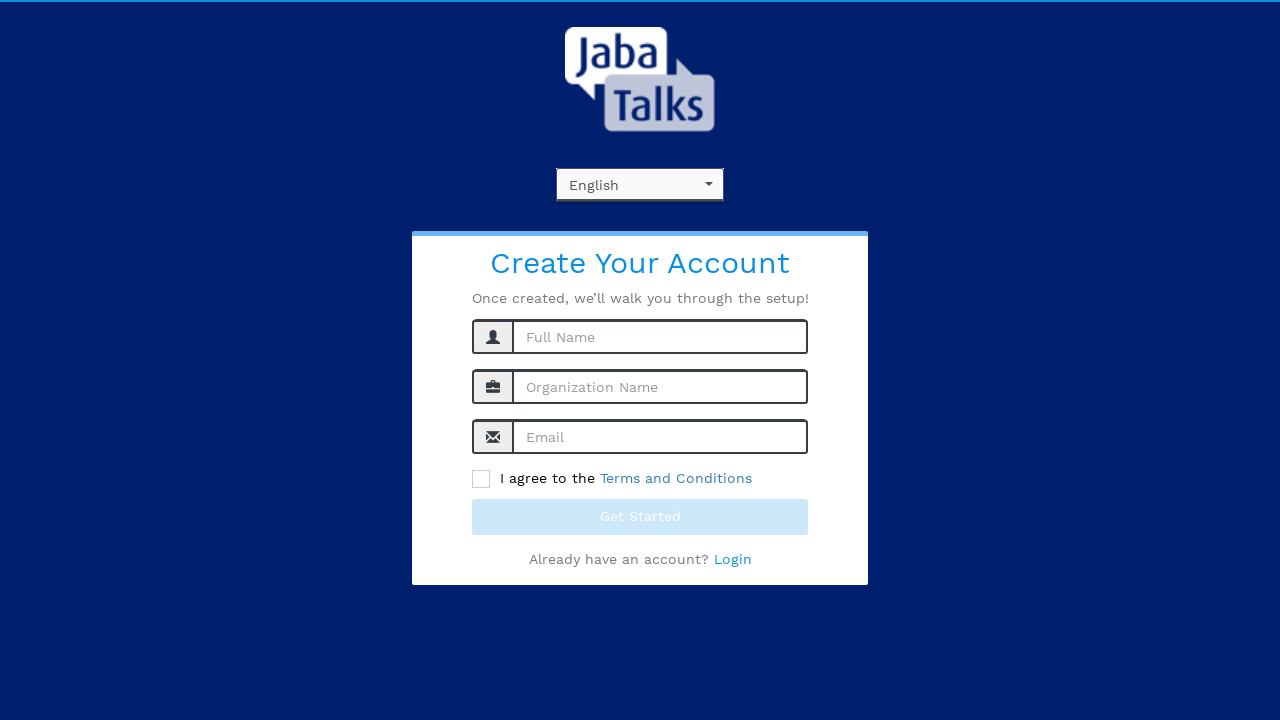

Filled name field with 'Nilesh Swami' on input#name
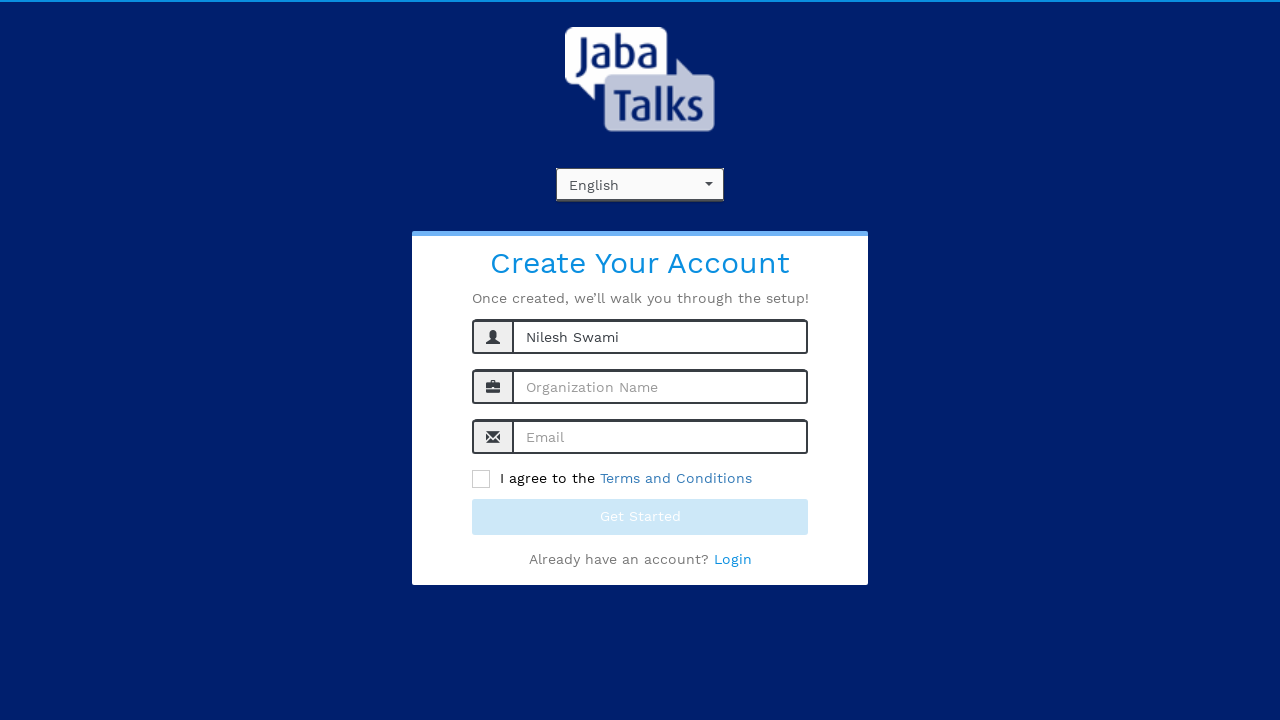

Filled organization name field with 'Fis,Pune' on input#orgName
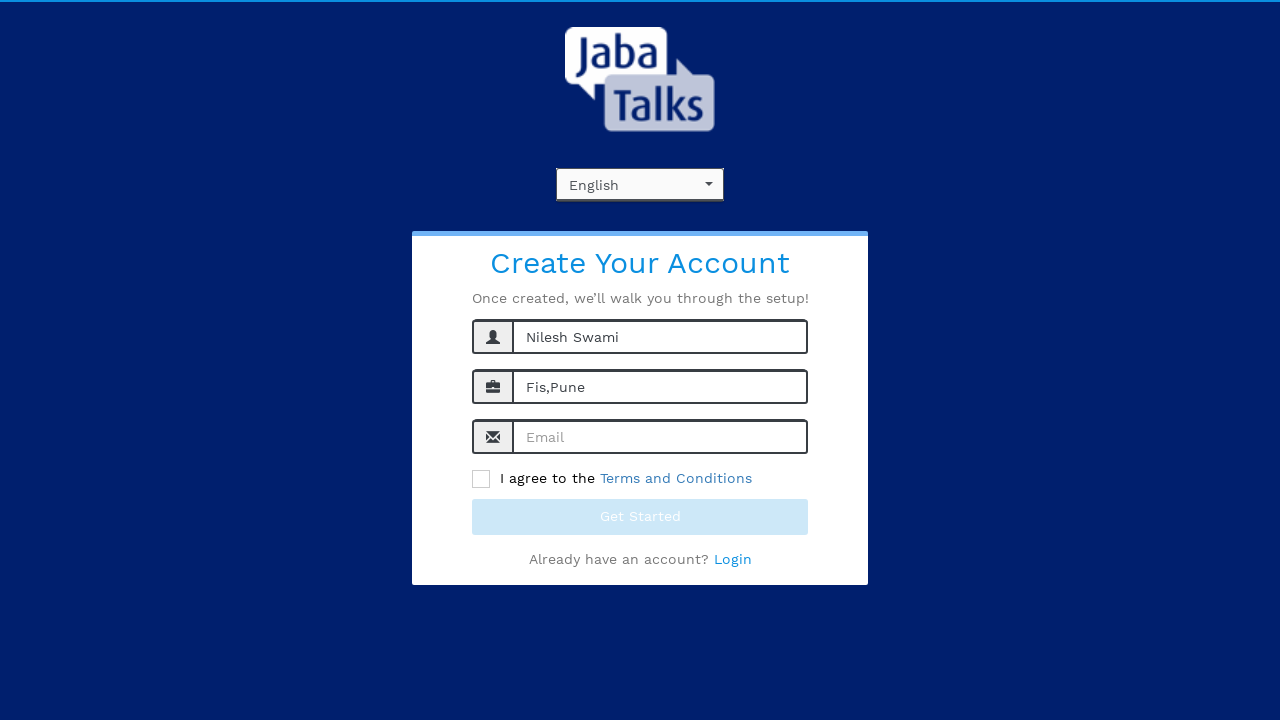

Filled email field with 'nileshswami0707@gmail.com' on input#singUpEmail
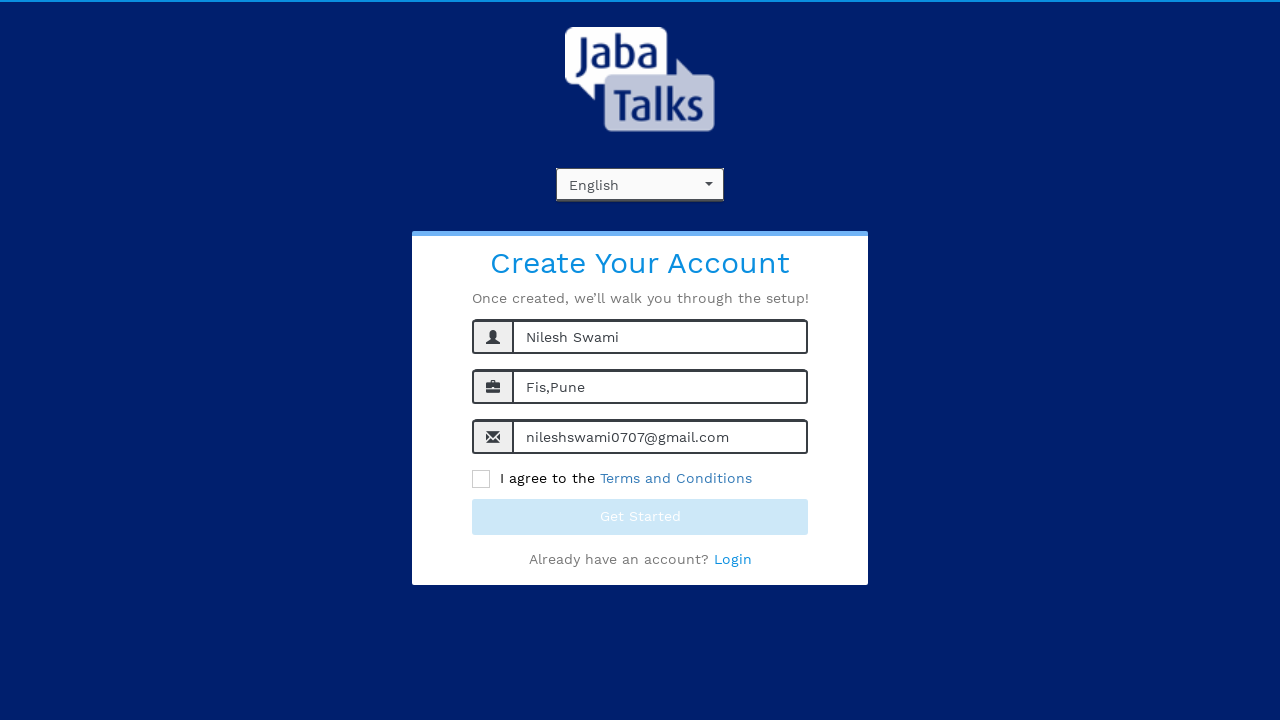

Clicked terms and conditions checkbox at (481, 479) on xpath=//span[contains(text(),'I agree to the')]
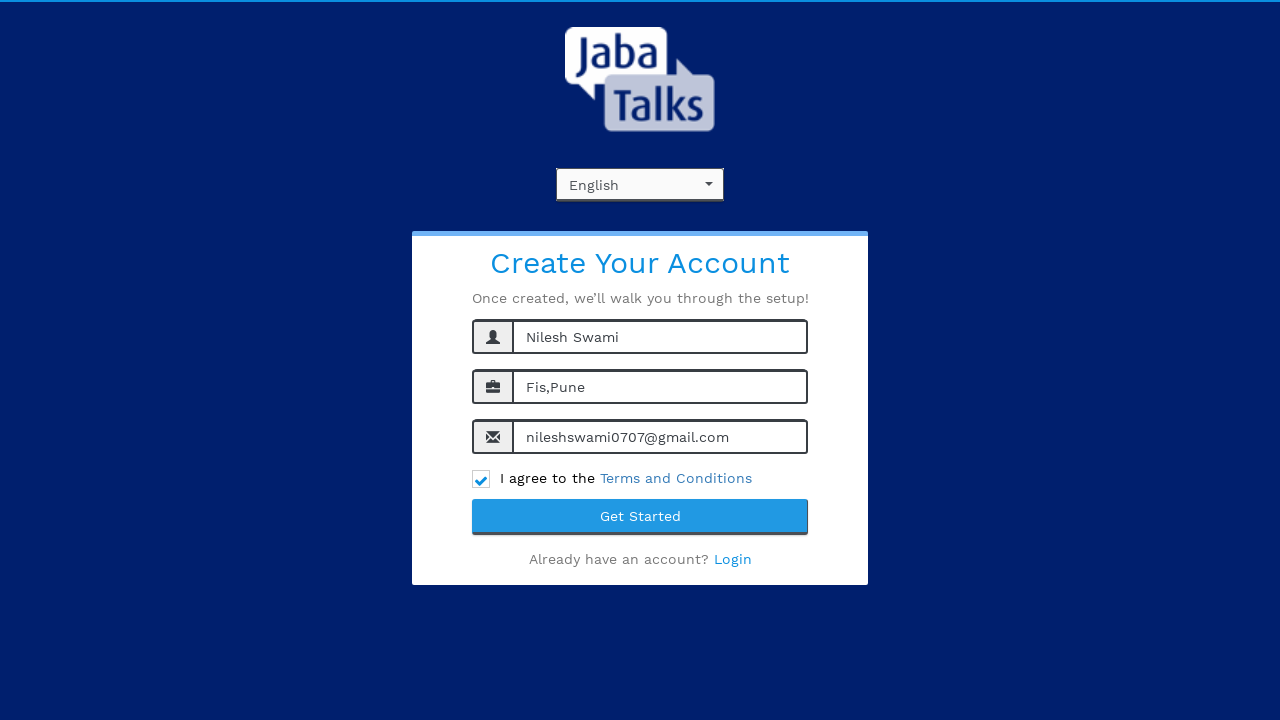

Clicked Get Started button to submit registration form at (640, 517) on xpath=//button[contains(text(),'Get Started')]
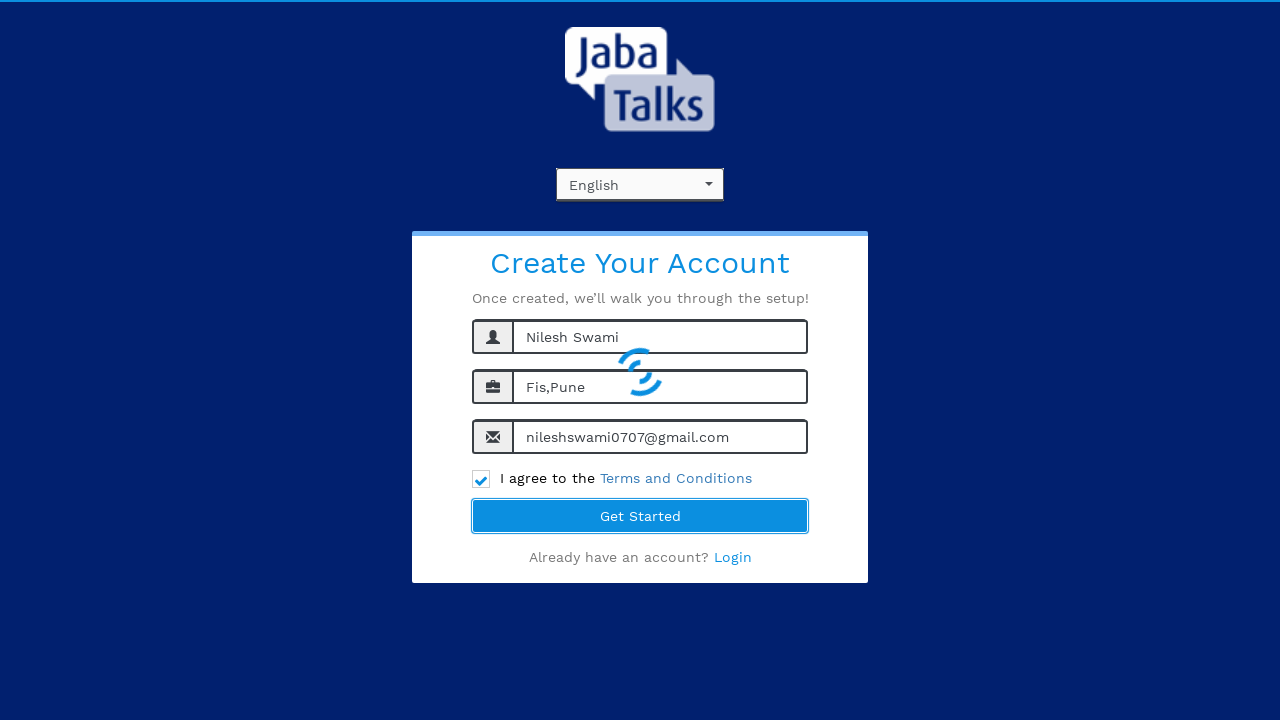

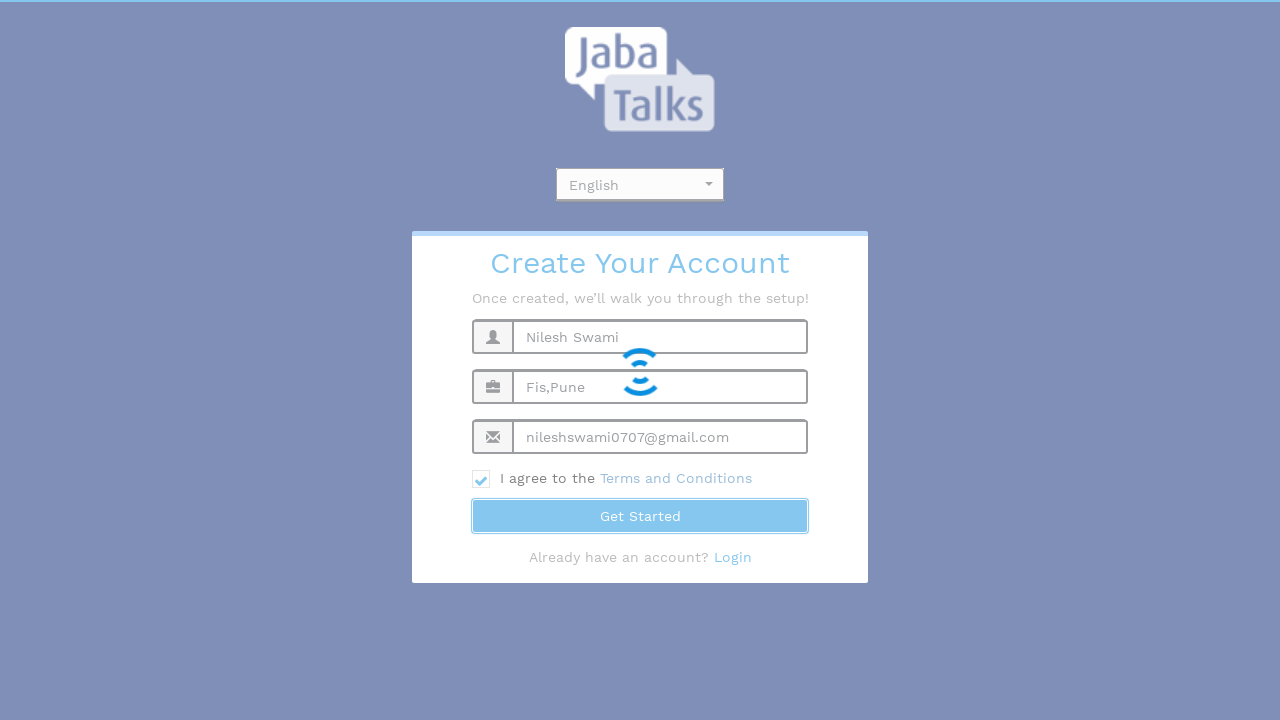